Tests handling a simple JavaScript alert by clicking a button, verifying the alert message, and accepting it

Starting URL: https://demo.automationtesting.in/Alerts.html

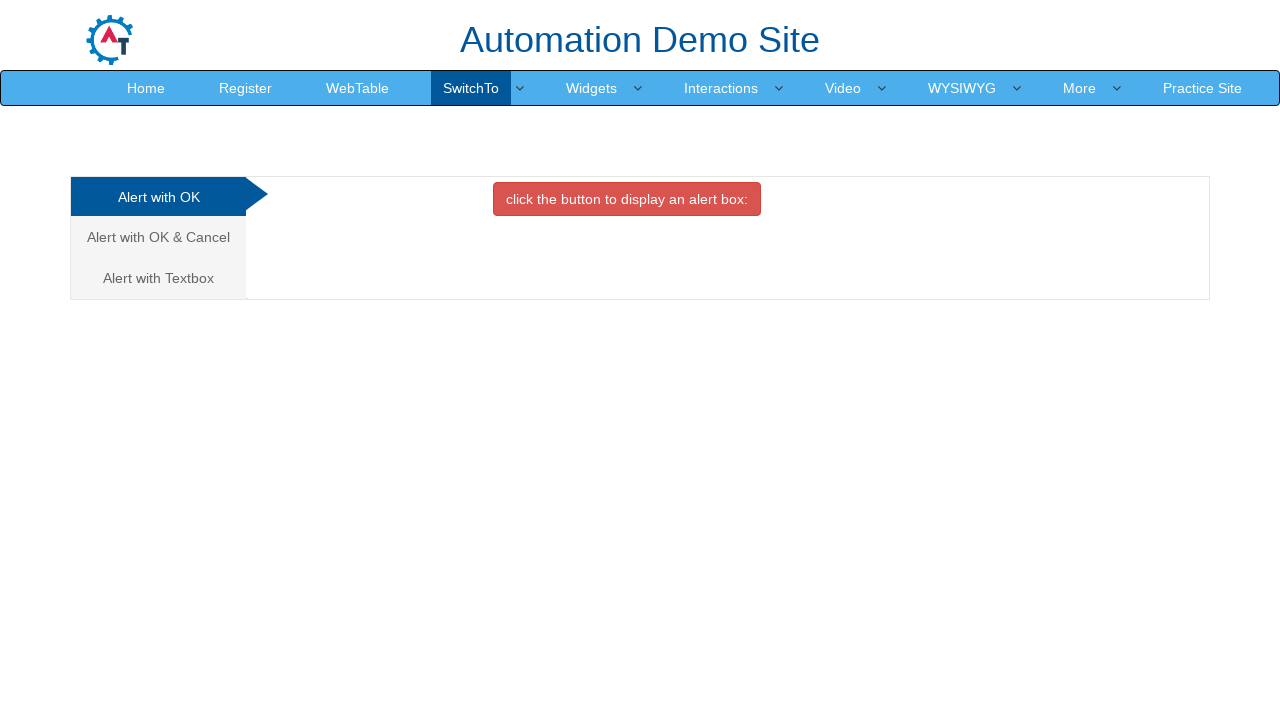

Clicked button to trigger simple alert at (627, 199) on xpath=//*[@id='OKTab']/button
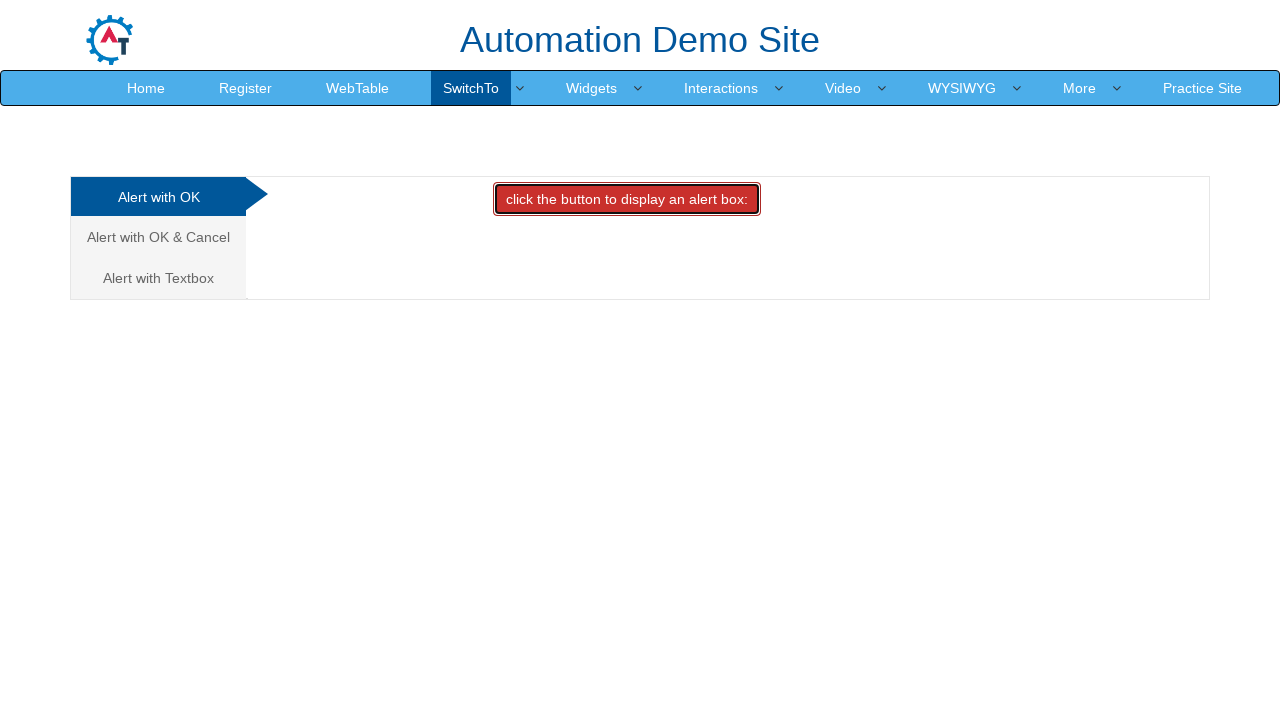

Set up dialog handler to accept alert
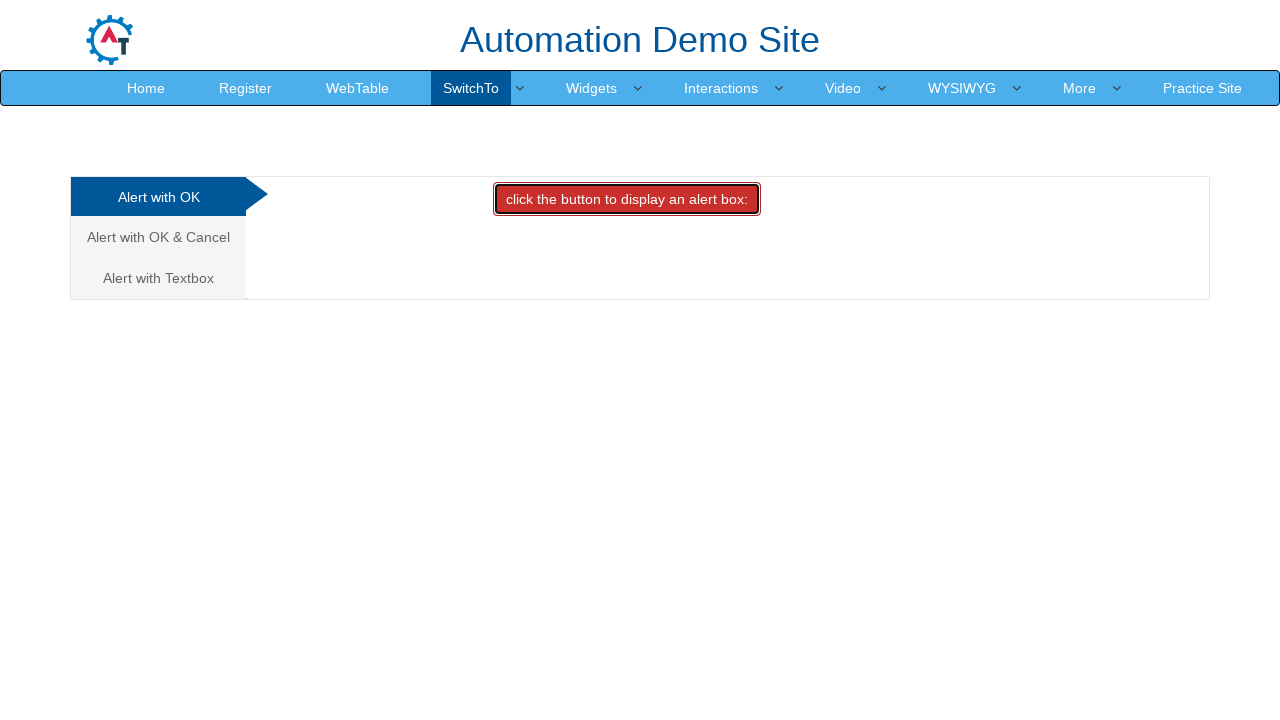

Clicked button to trigger alert and handled dialog with message verification at (627, 199) on xpath=//*[@id='OKTab']/button
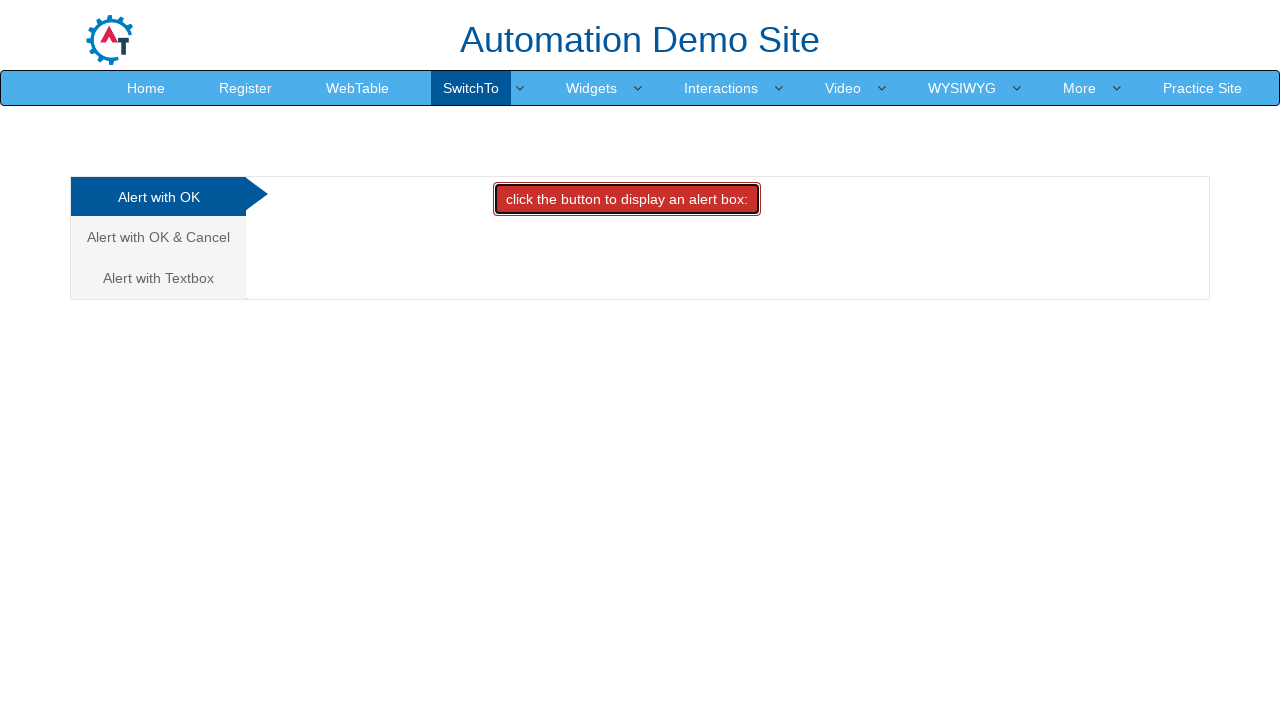

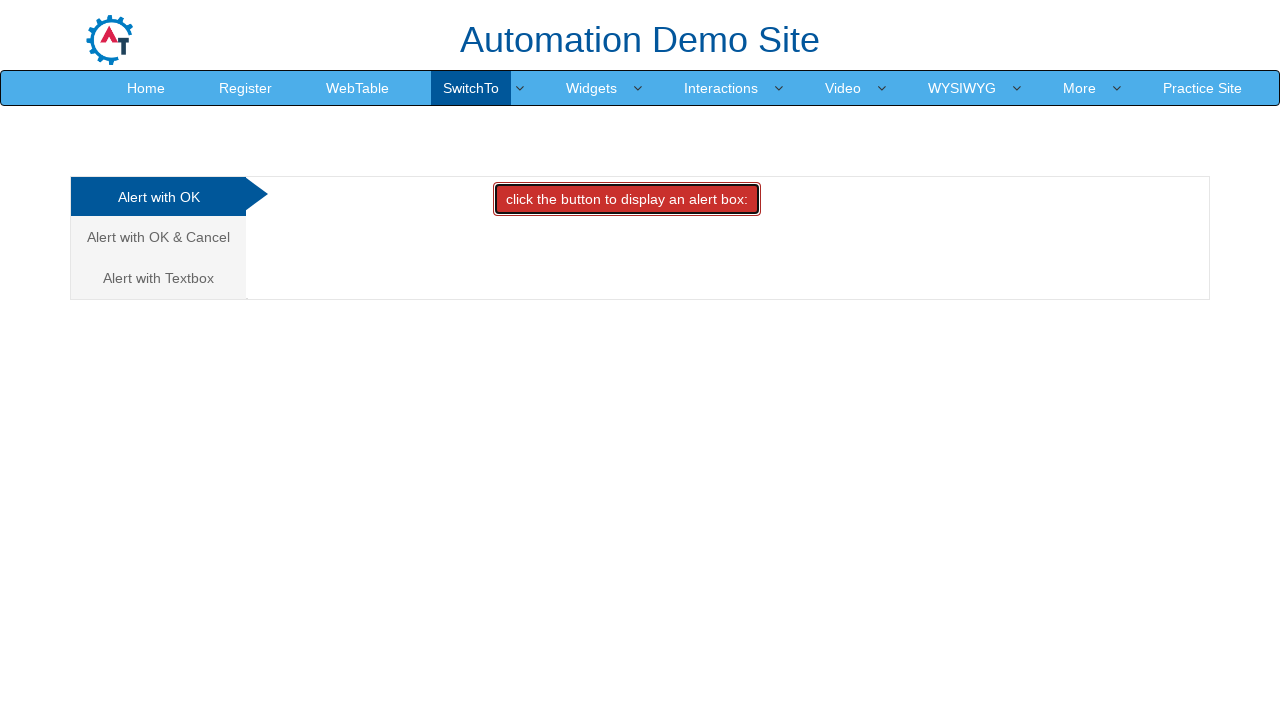